Tests progress bar with timer by entering a time value, starting the progress, waiting for completion, and resetting

Starting URL: https://demoapps.qspiders.com/ui?scenario=1

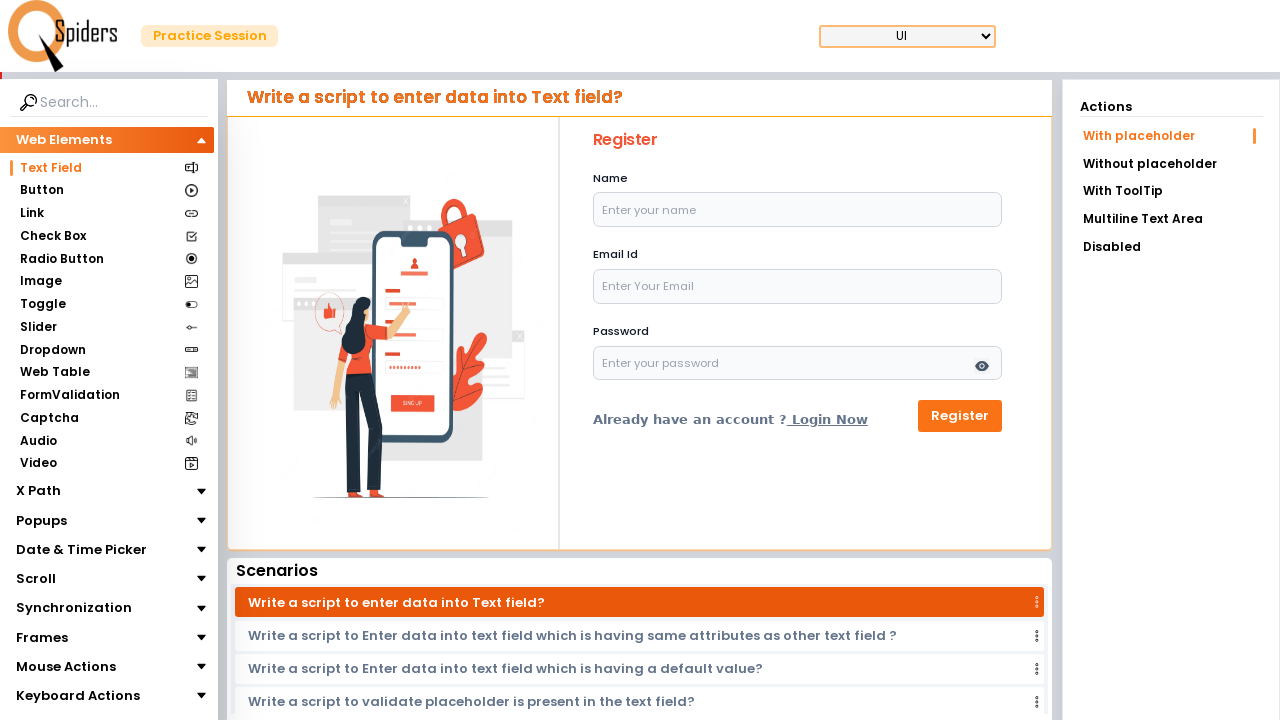

Clicked on Synchronization section at (74, 608) on xpath=//section[normalize-space()='Synchronization']
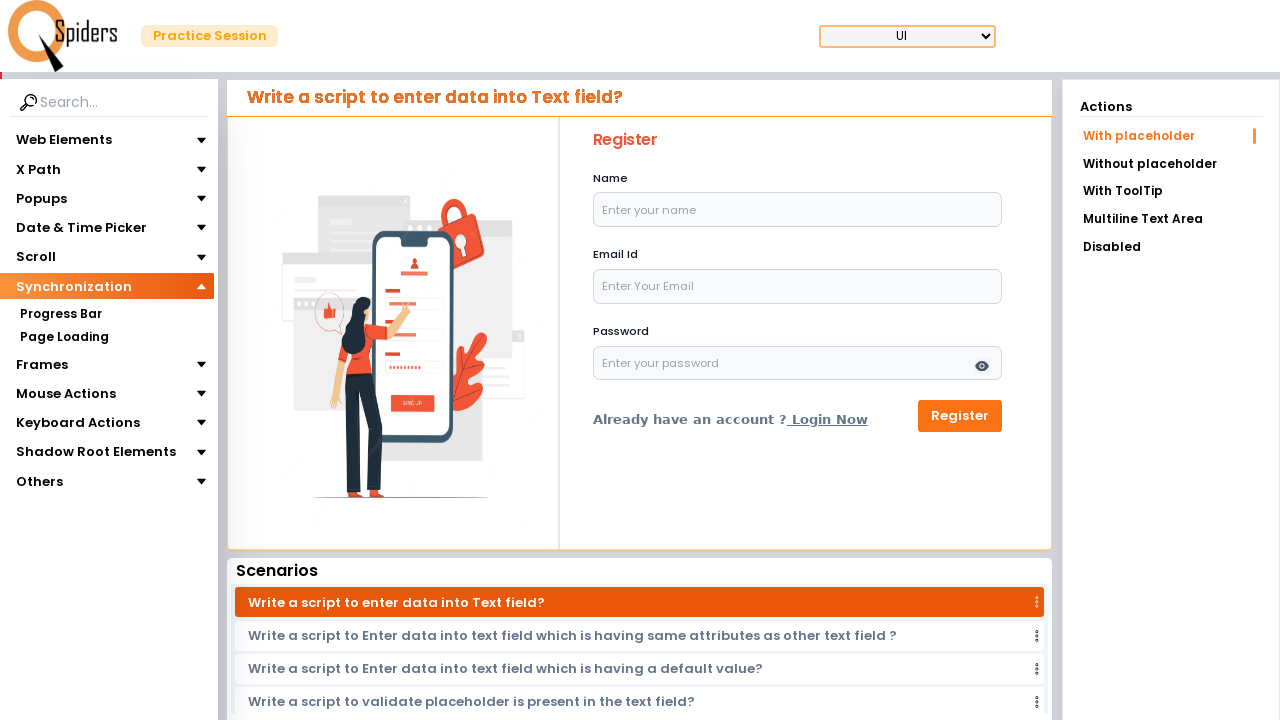

Clicked on Progress Bar section at (60, 314) on xpath=//section[normalize-space()='Progress Bar']
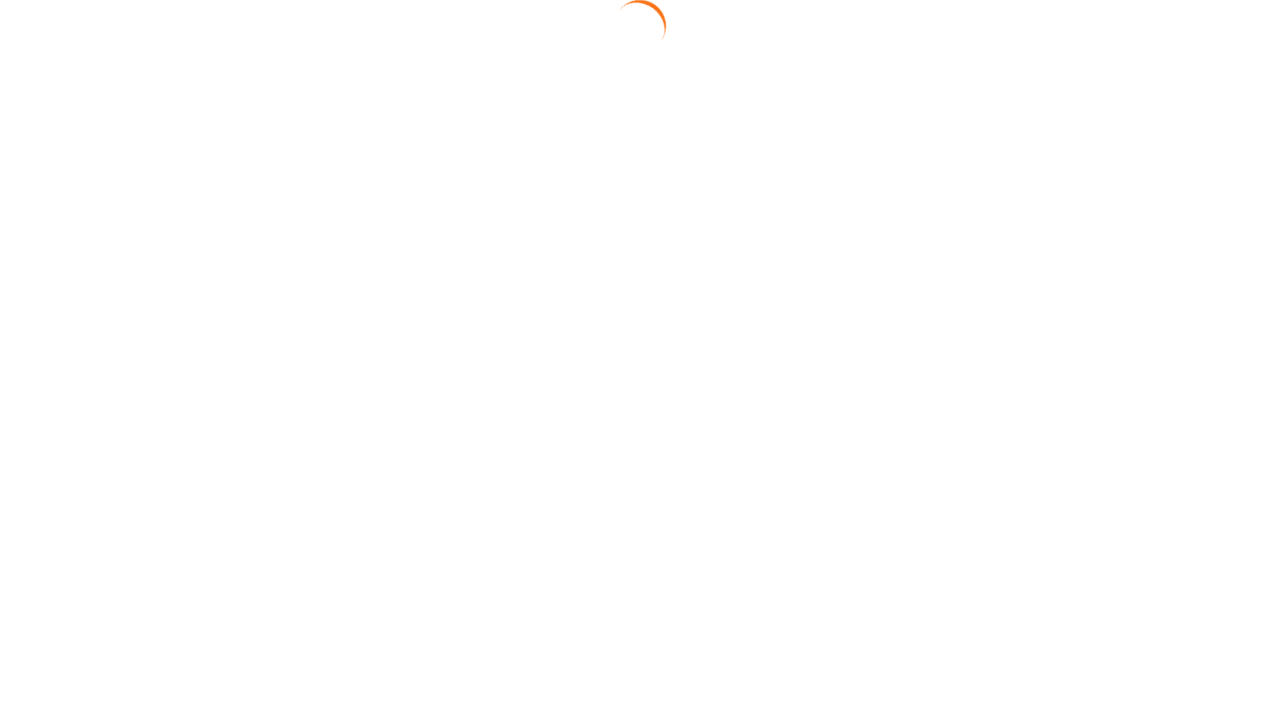

Clicked on With Timer tab at (1171, 162) on xpath=//a[.='With Timer']
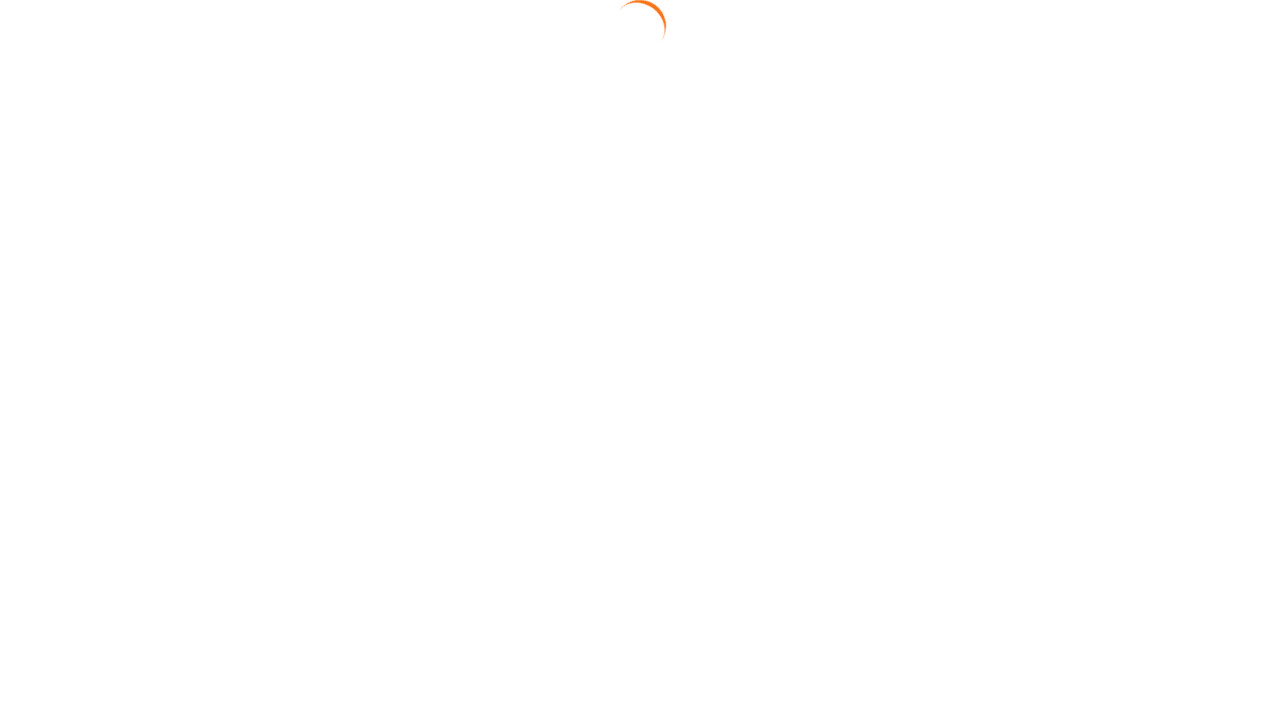

Entered 5 seconds in the time input field on //input[@placeholder='Enter time in seconds']
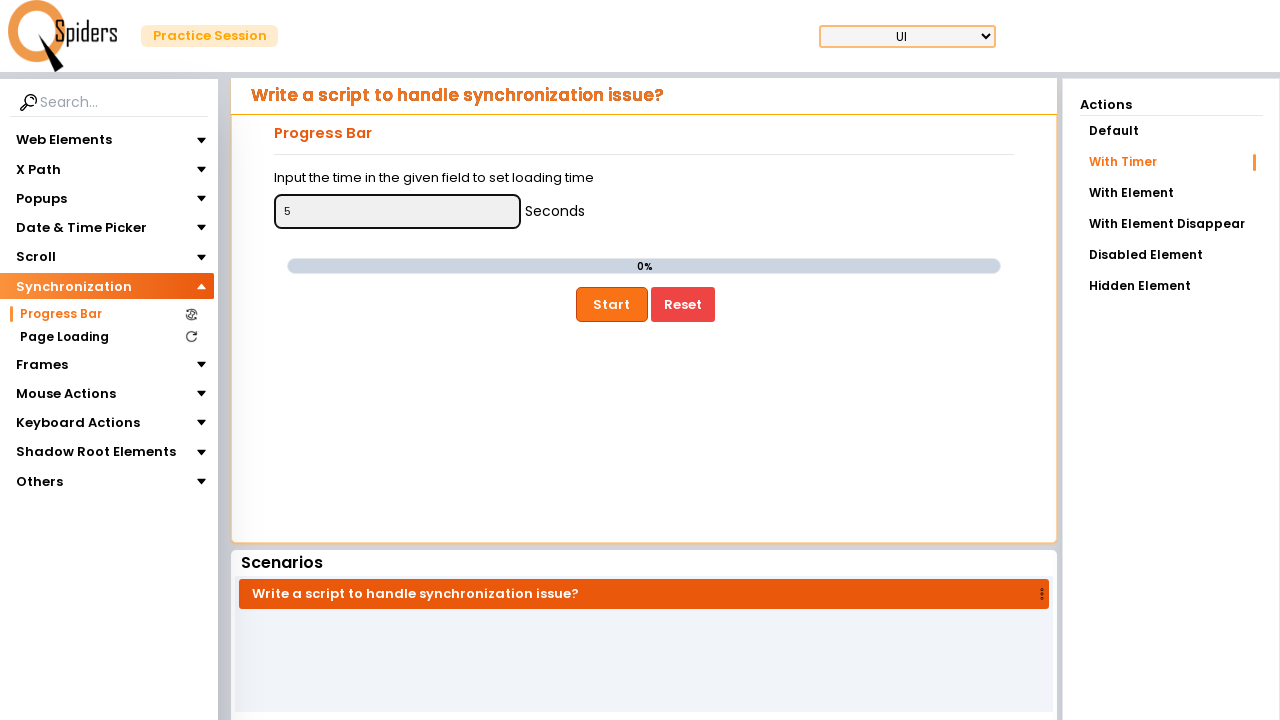

Clicked Start button to begin progress bar with timer at (612, 304) on xpath=//button[normalize-space()='Start']
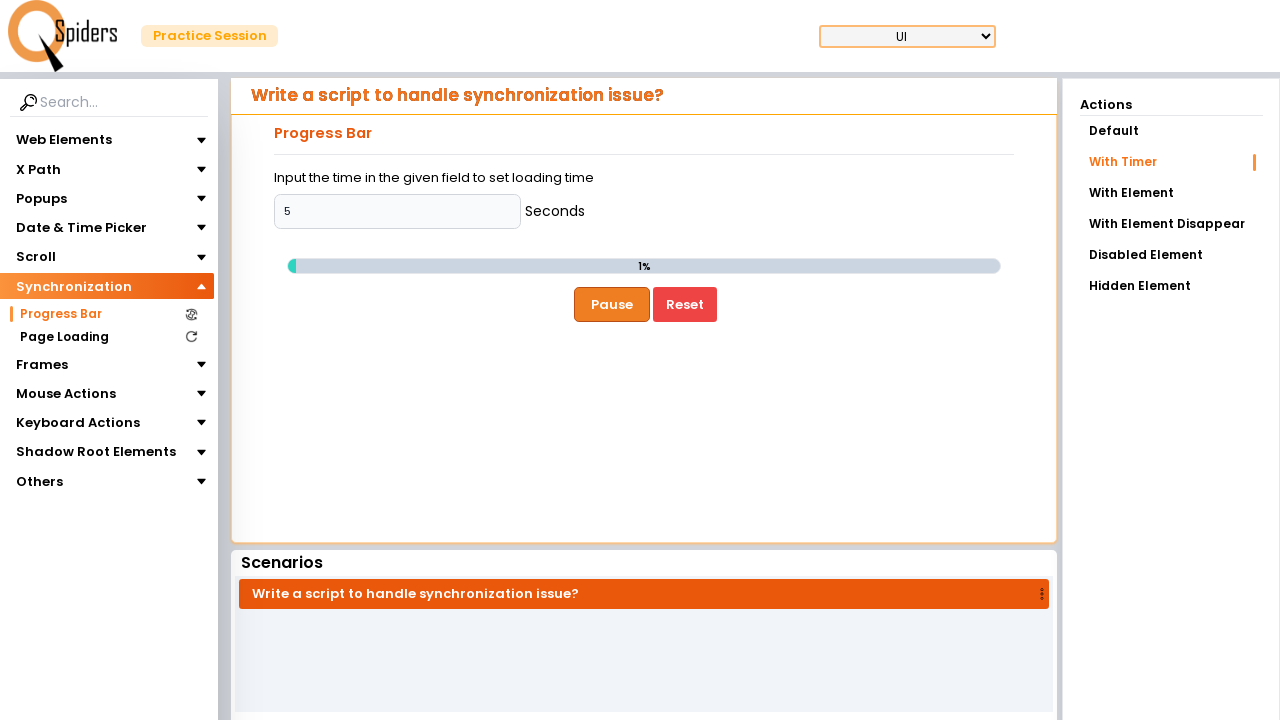

Waited for progress bar to complete and Start button to reappear
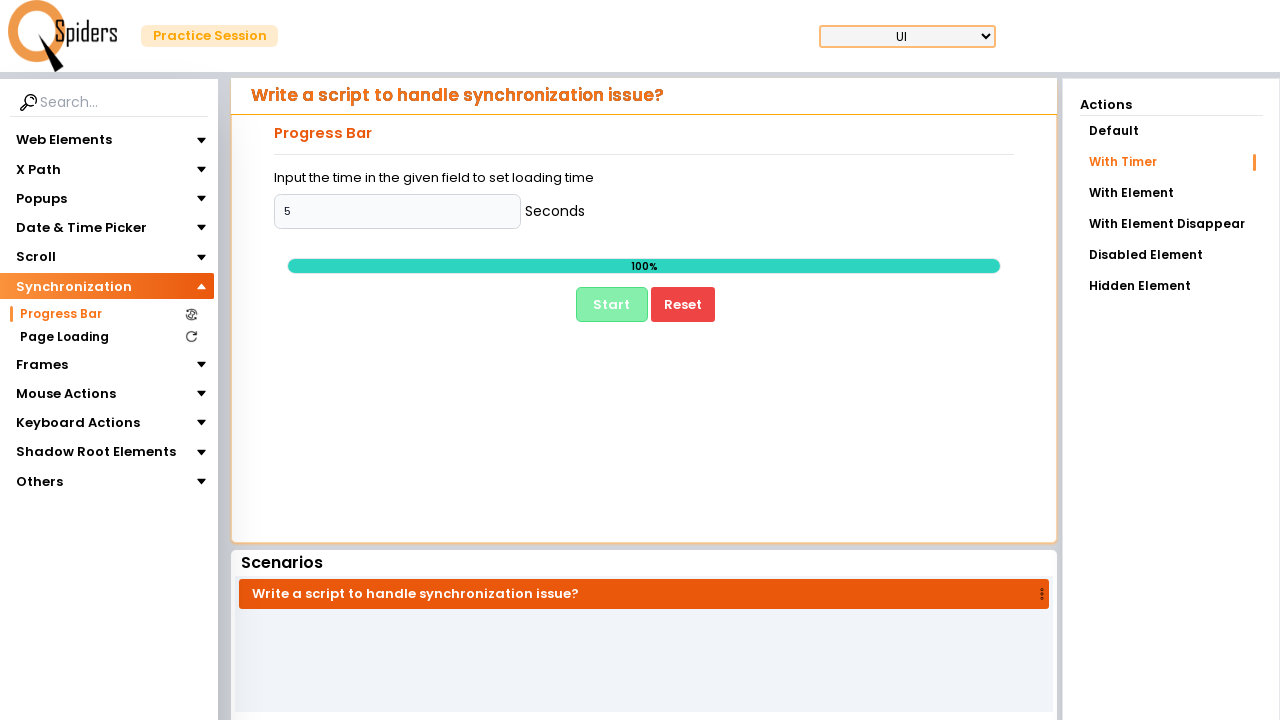

Clicked Reset button to reset the progress bar at (683, 304) on xpath=//button[normalize-space()='Reset']
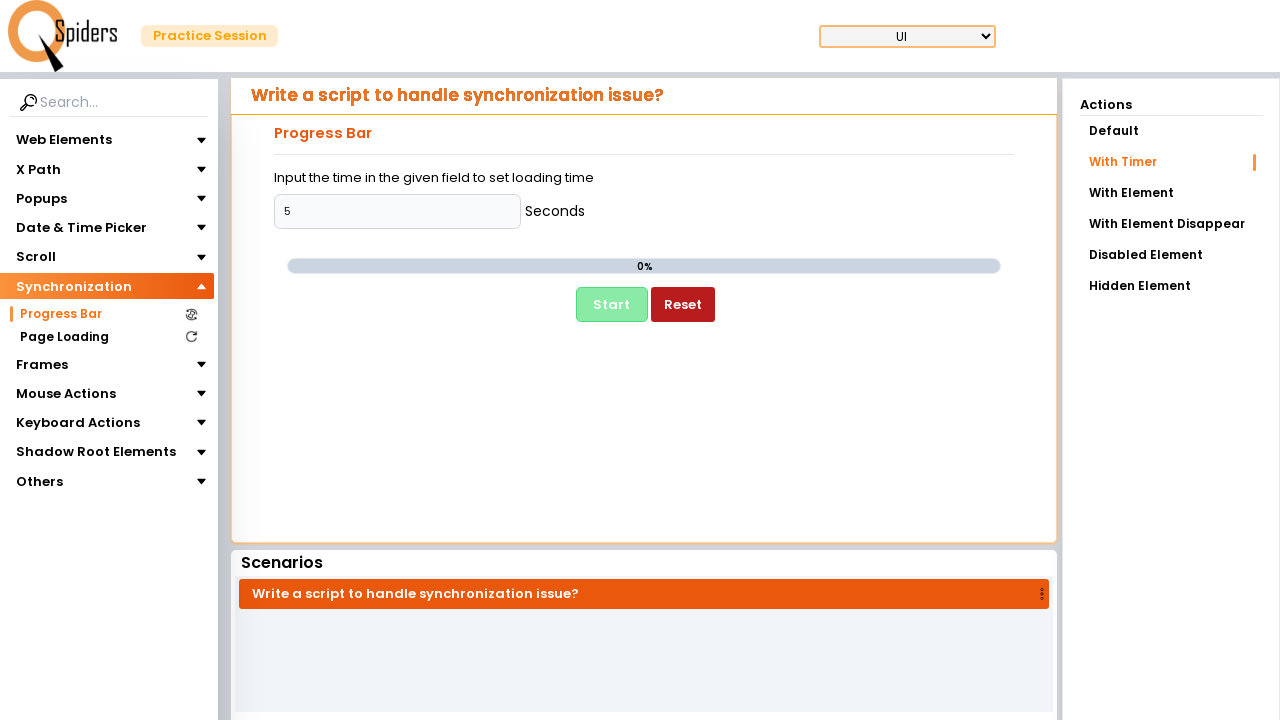

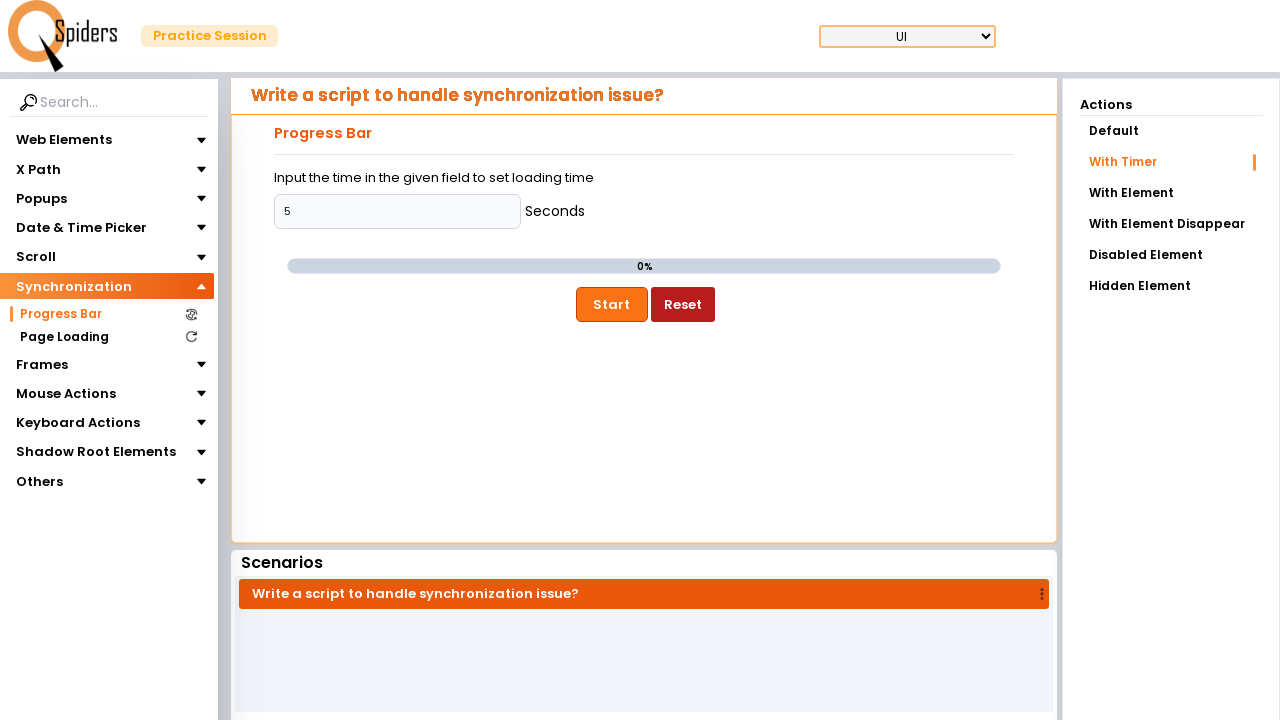